Tests window handling by opening a new window and switching back to the main window

Starting URL: https://the-internet.herokuapp.com/windows

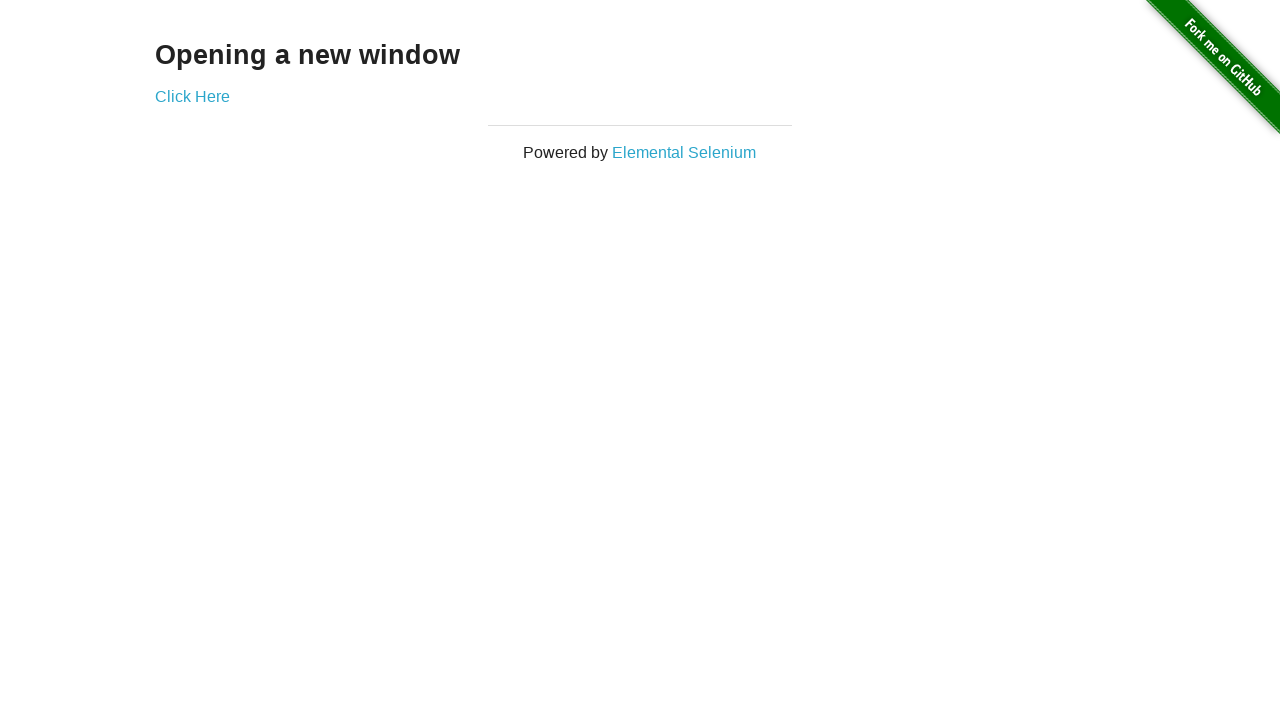

Stored main page context
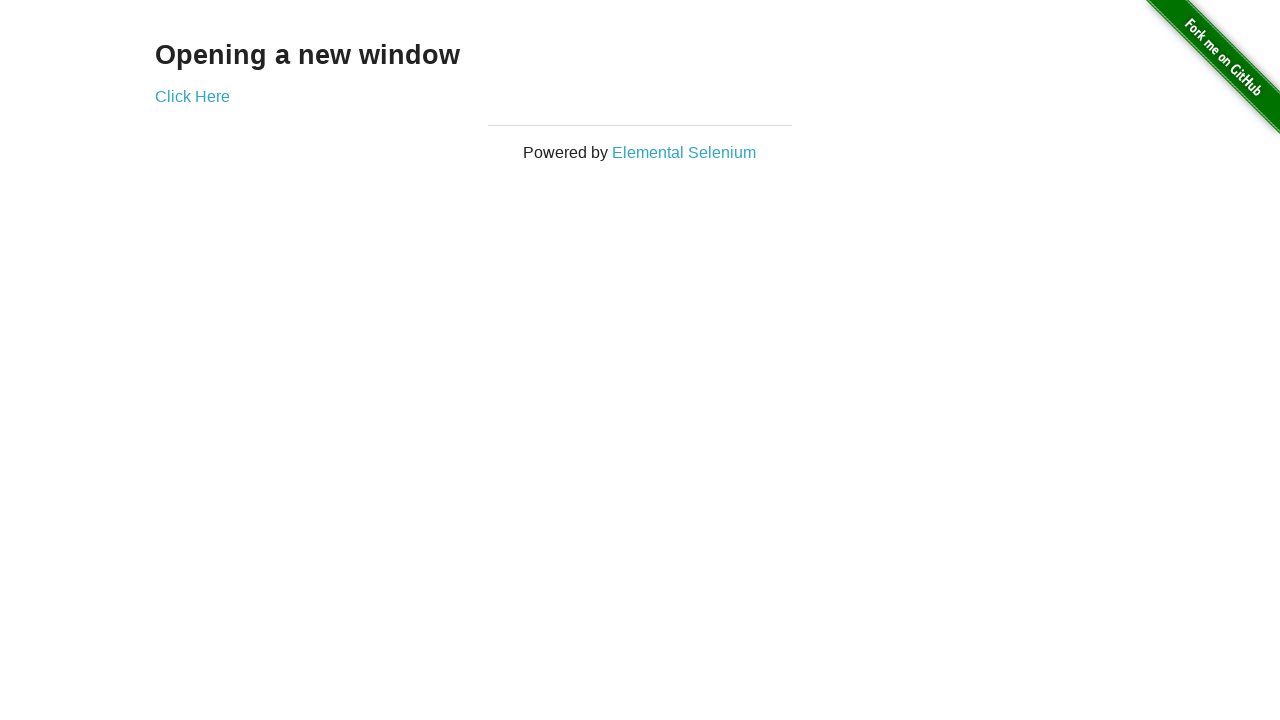

Clicked 'Click Here' link to open new window at (192, 96) on text=Click Here
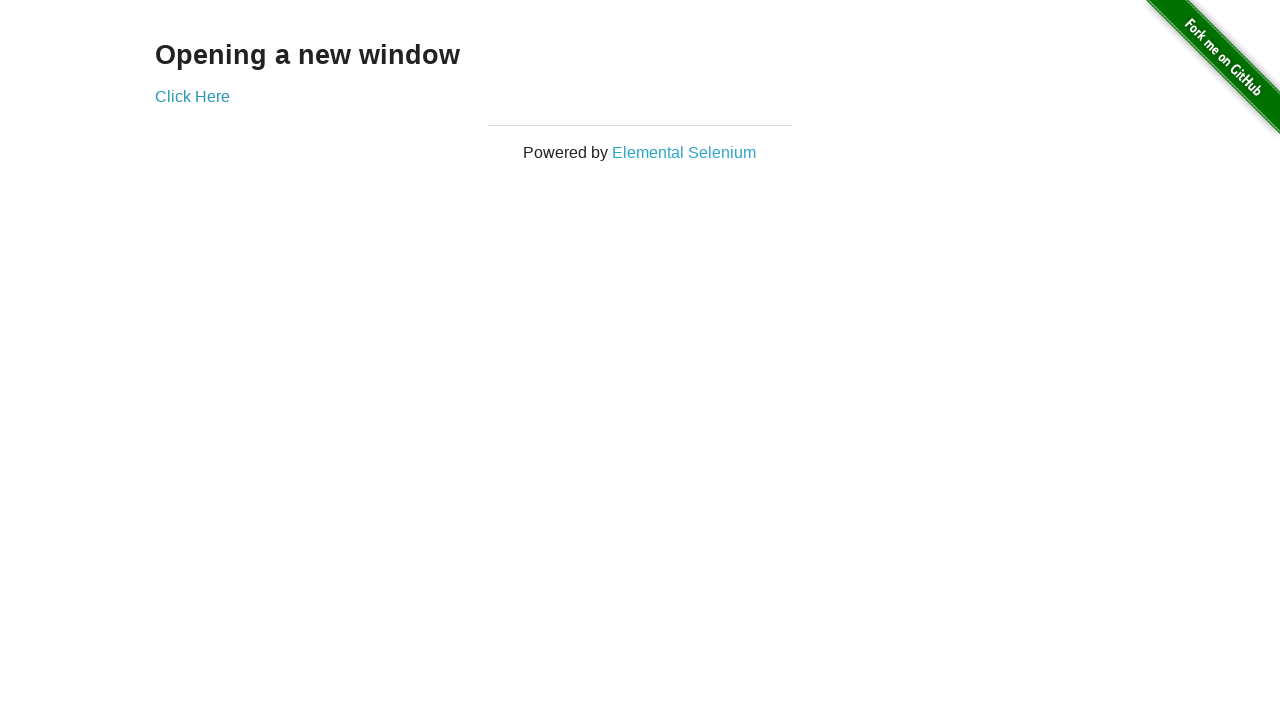

New window opened and captured
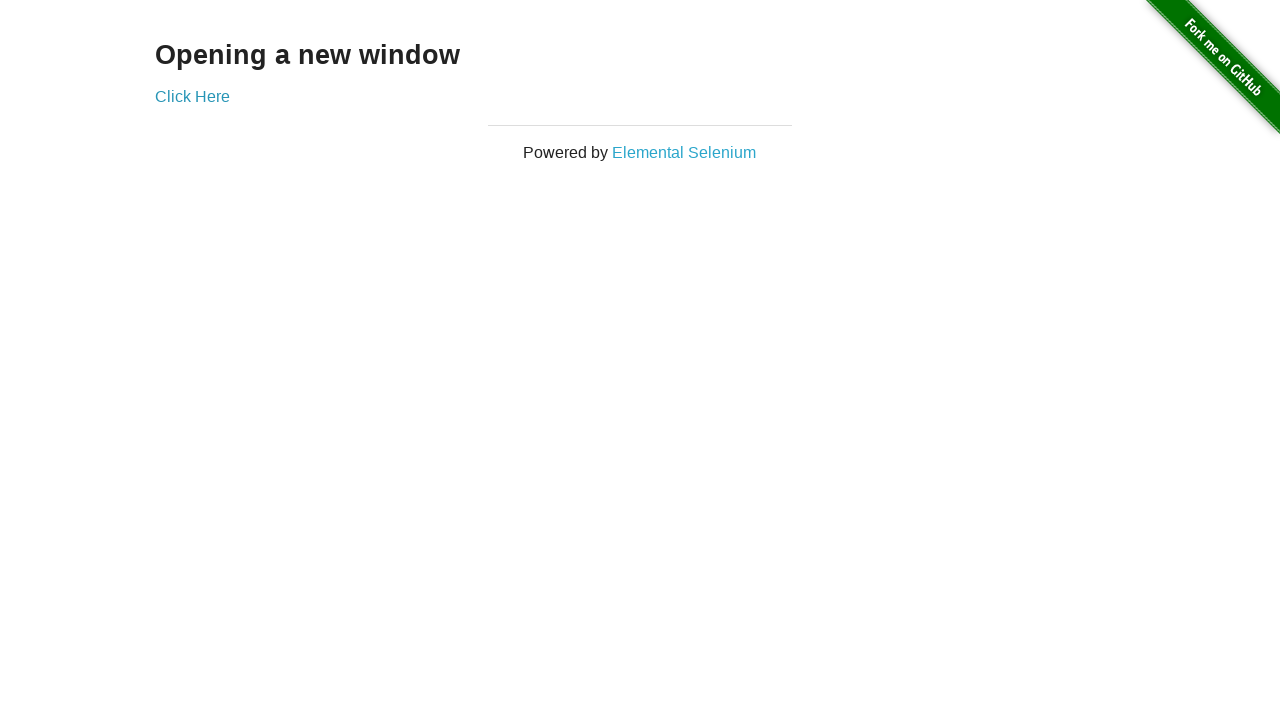

New window finished loading
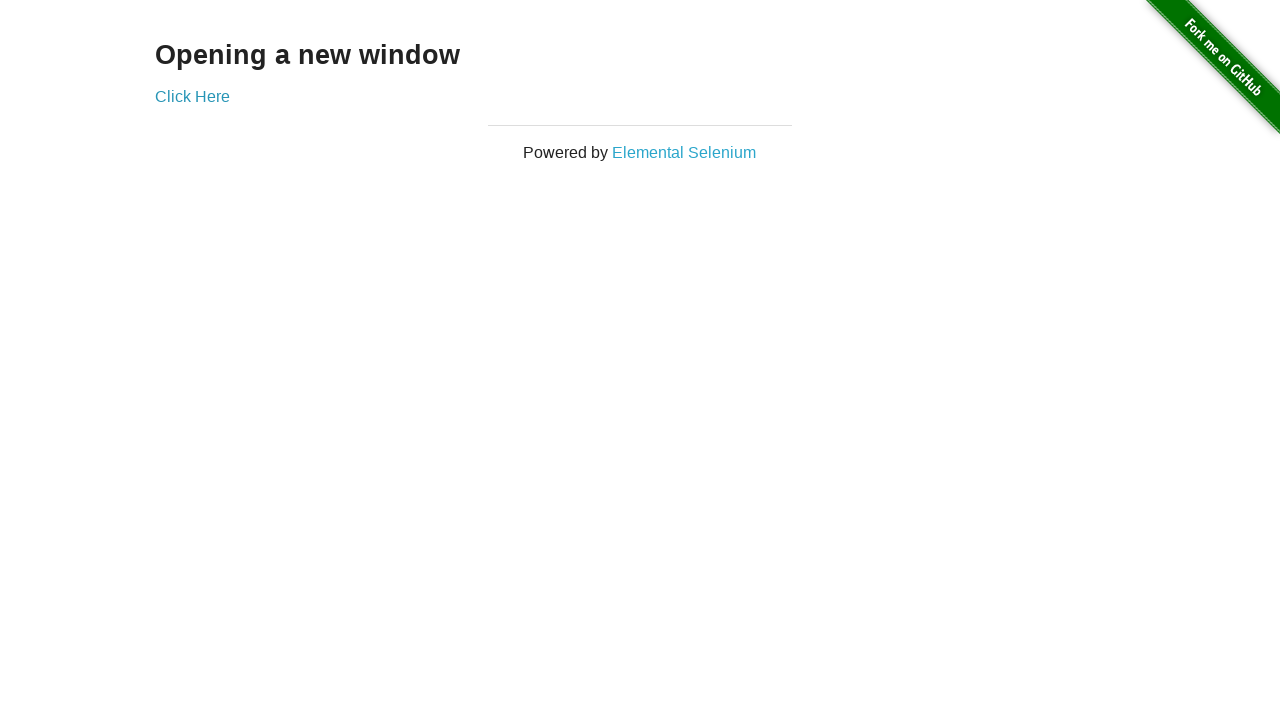

Switched focus back to main window
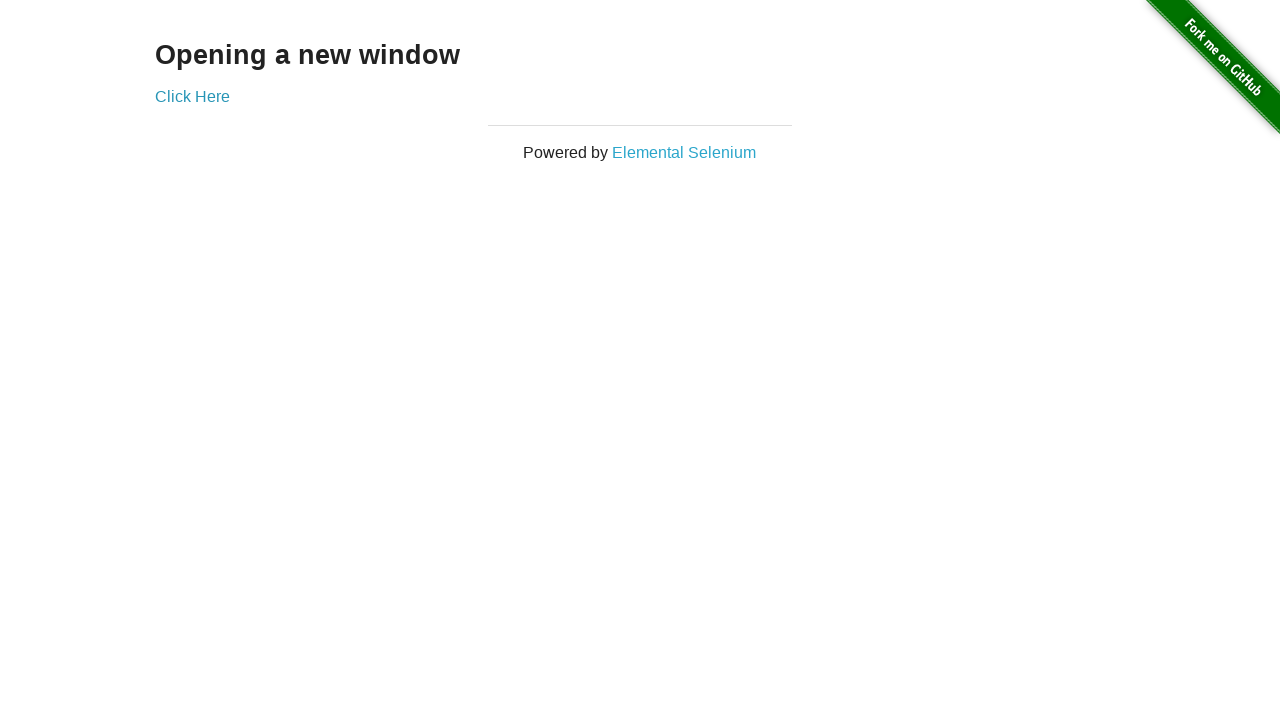

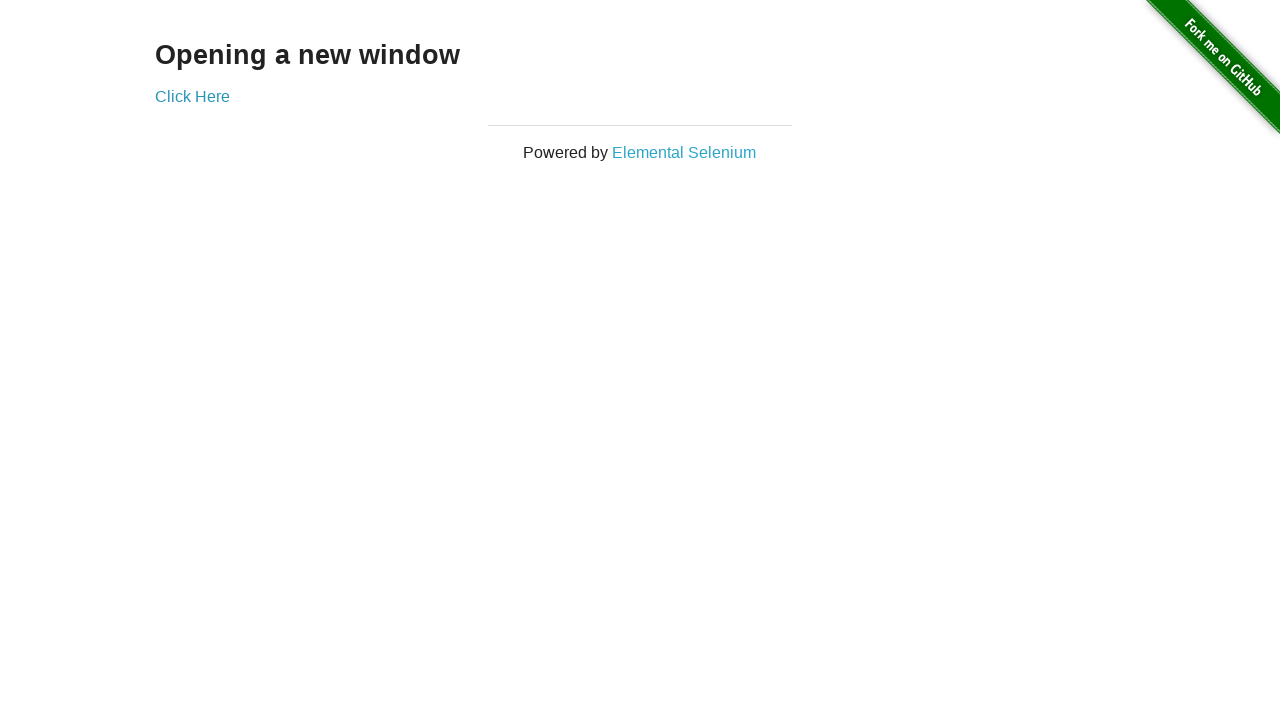